Navigates to the GKToday government schemes current affairs page and waits for content to load

Starting URL: https://www.gktoday.in/current-affairs/category/government-schemes/

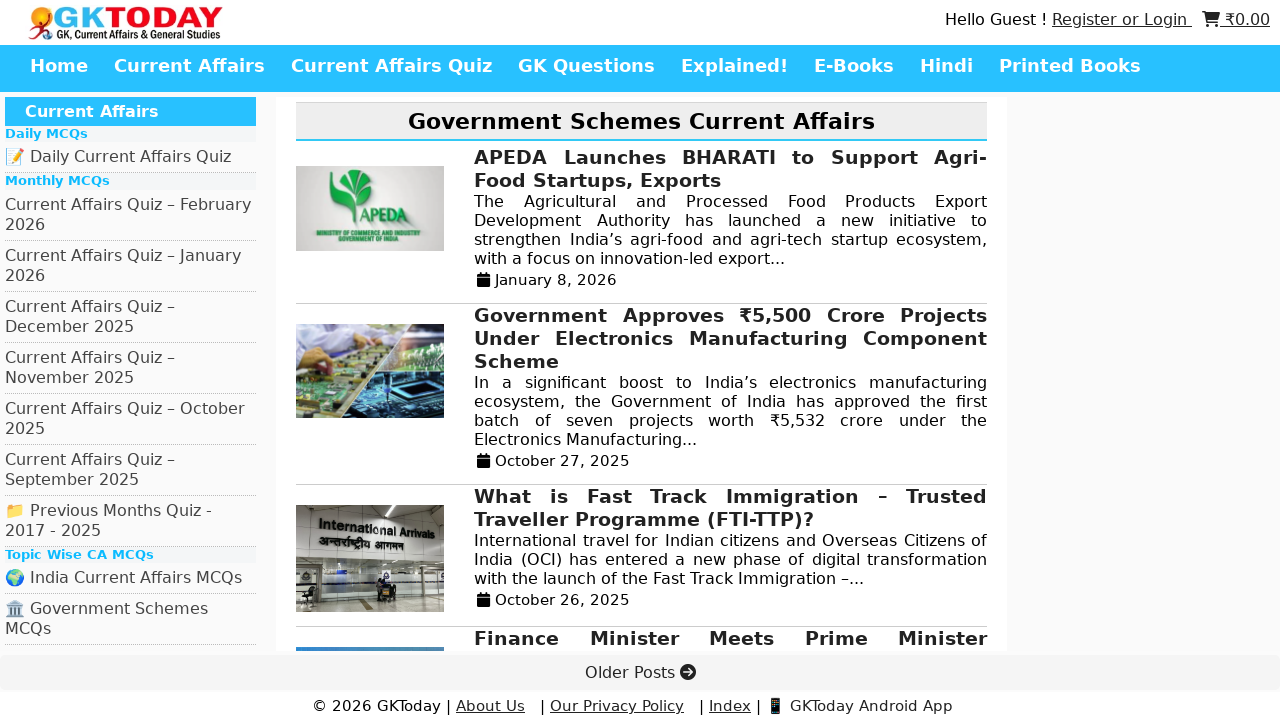

Navigated to GKToday government schemes current affairs page
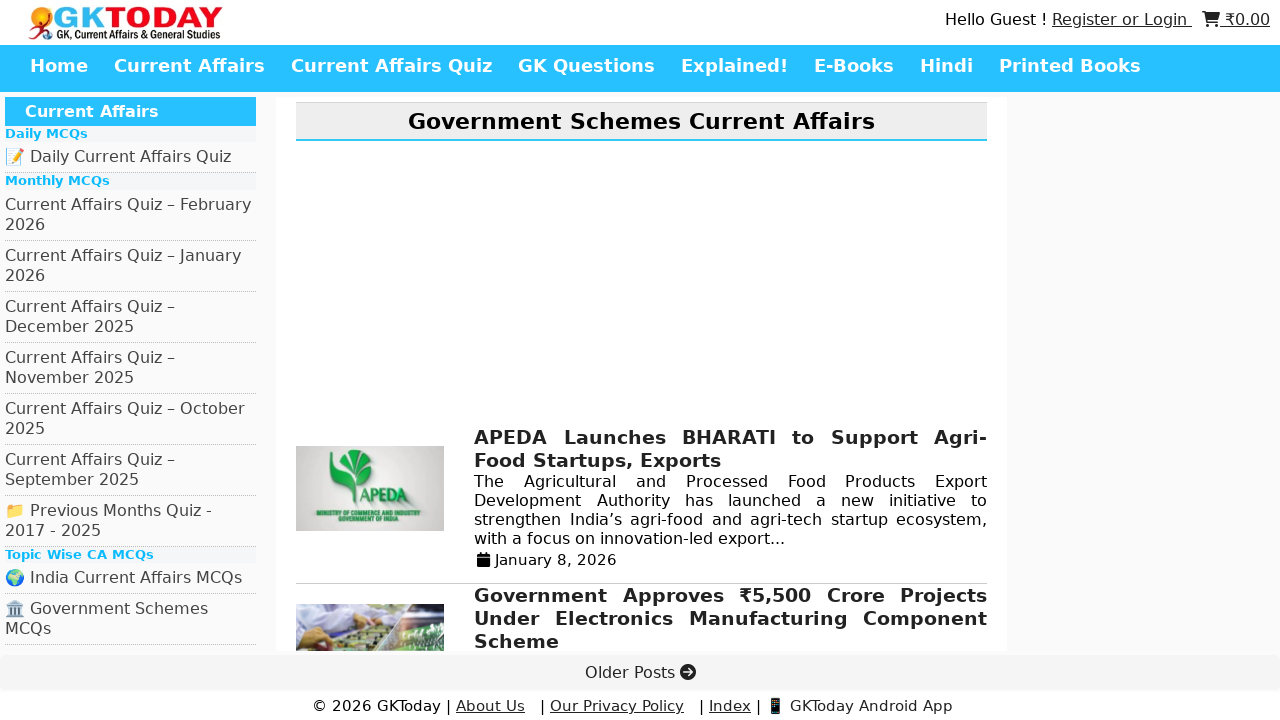

Waited for page network to reach idle state
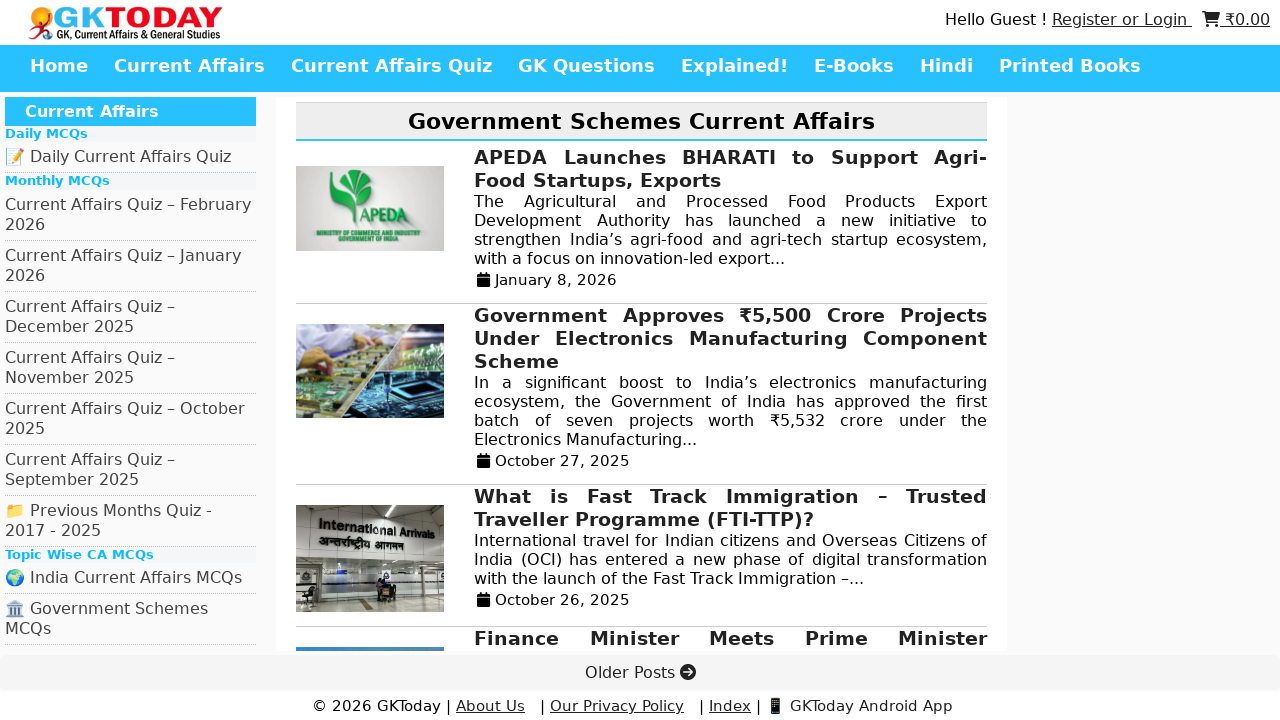

Verified page body content loaded
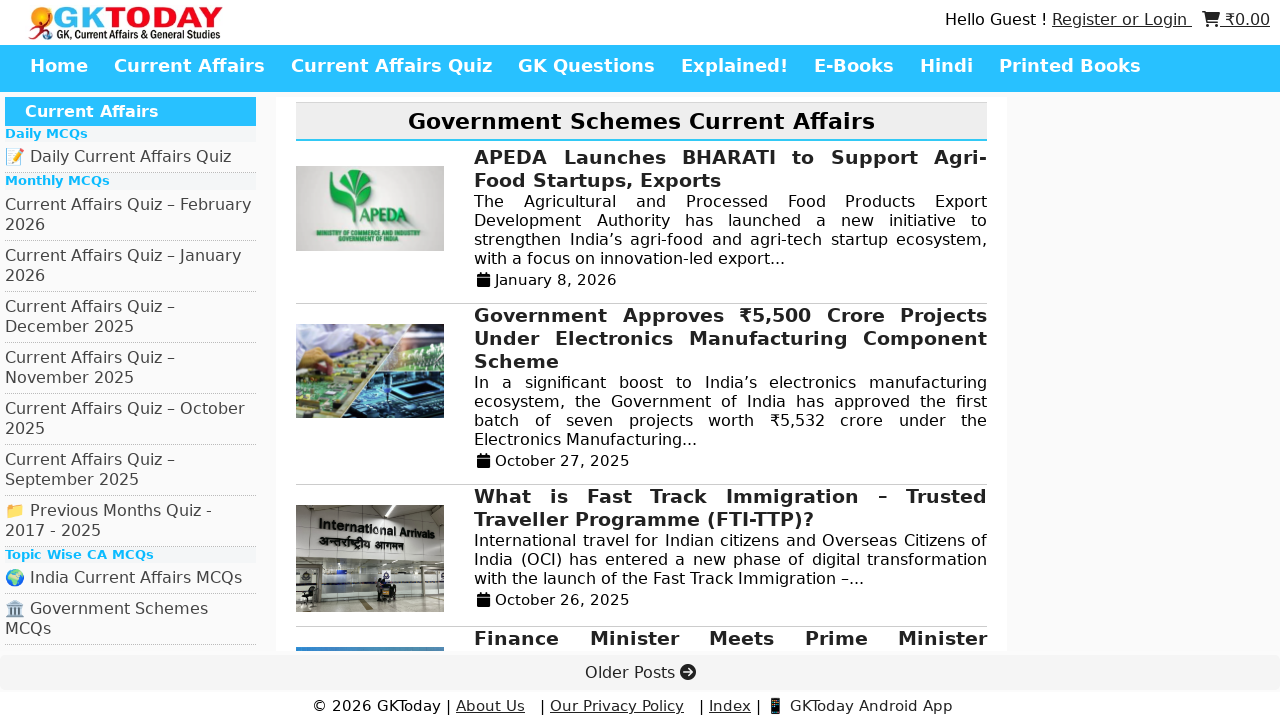

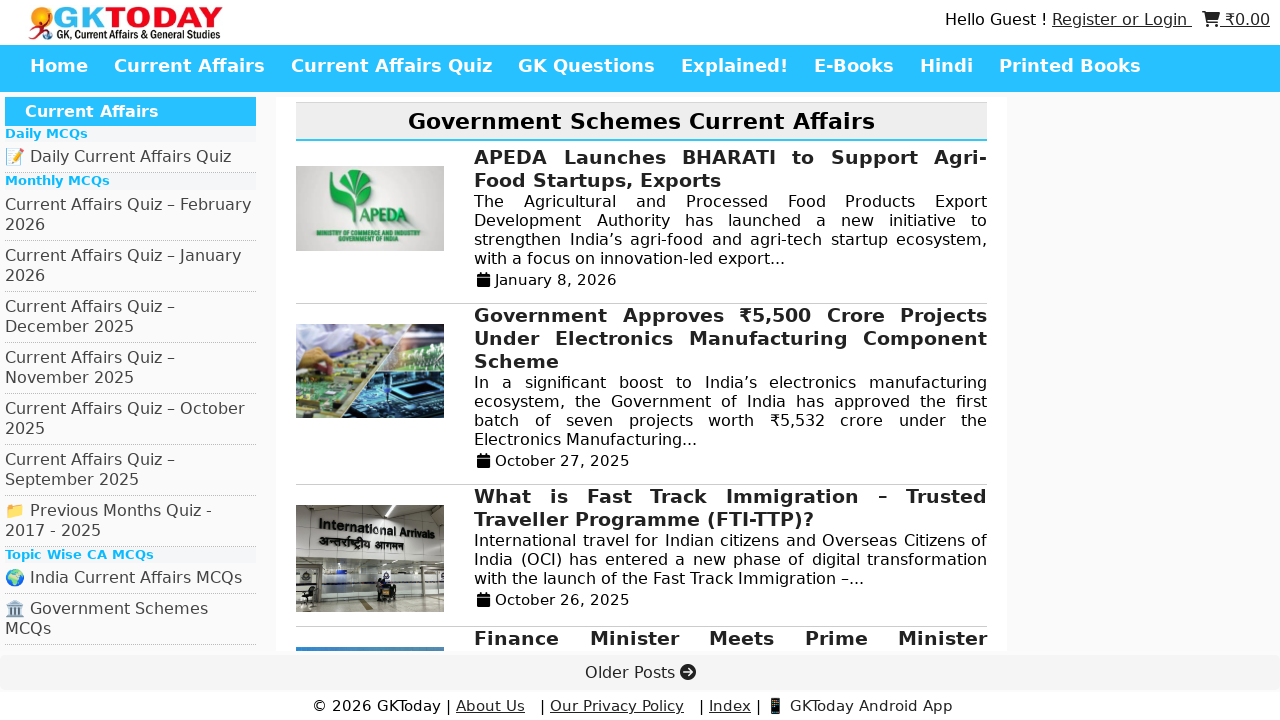